Verifies that the Home label is displayed in the top menu on the VyTrack homepage

Starting URL: https://vytrack.com/

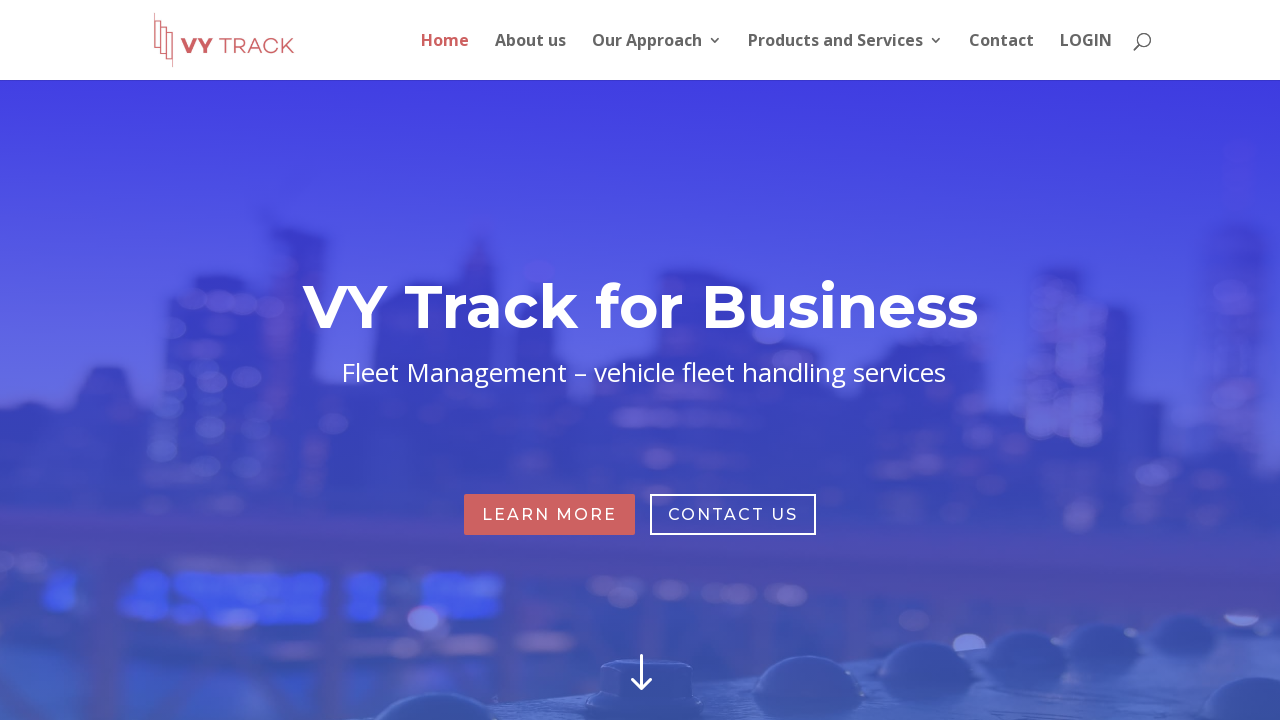

Navigated to VyTrack homepage
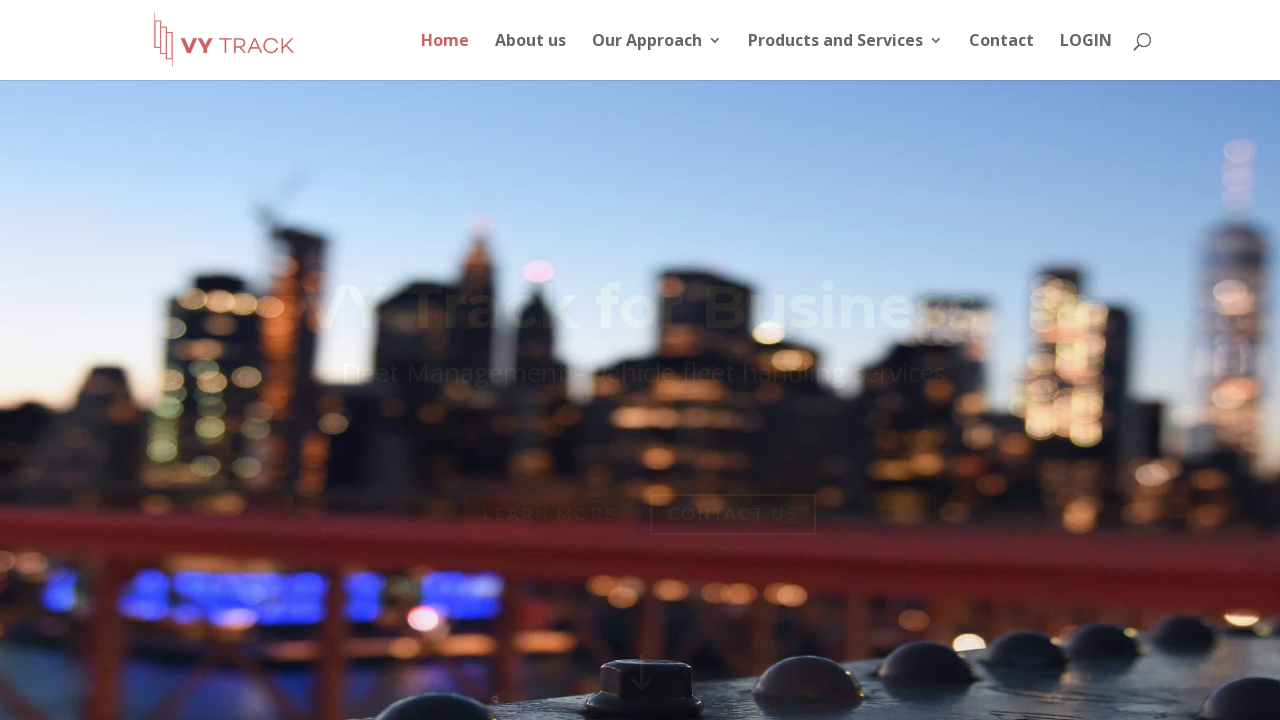

Located Home label element in top menu
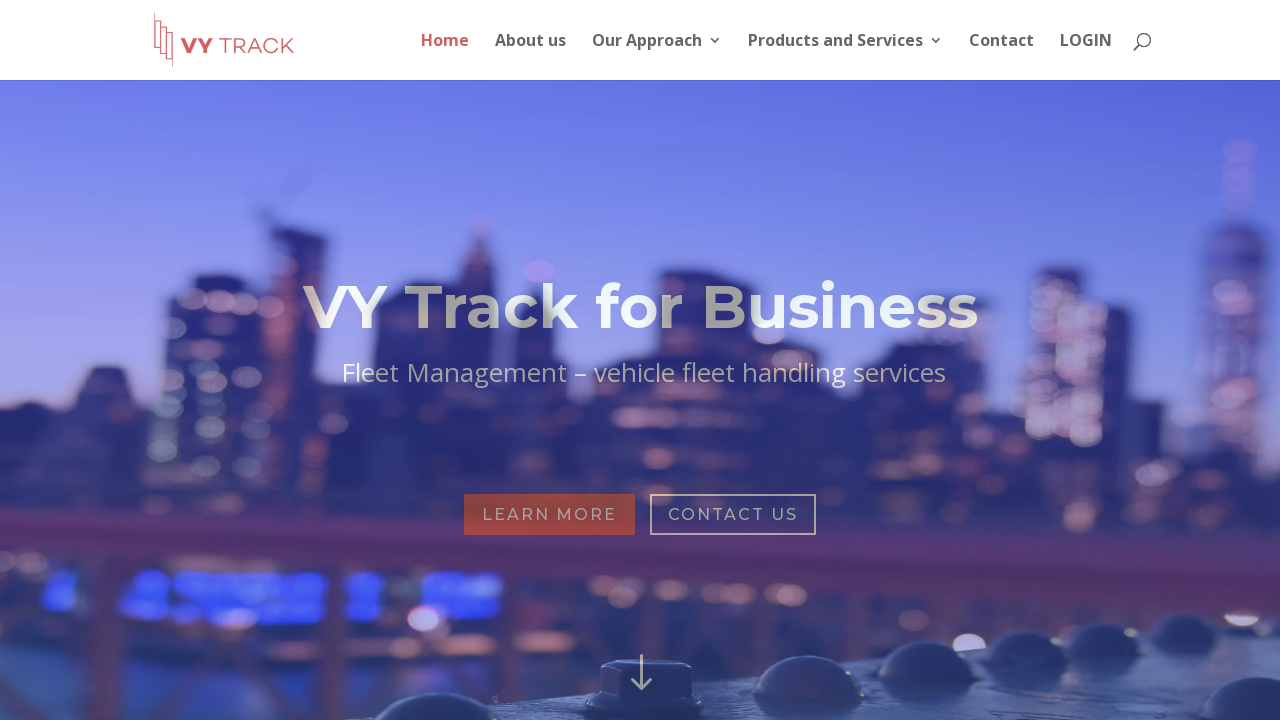

Home label became visible
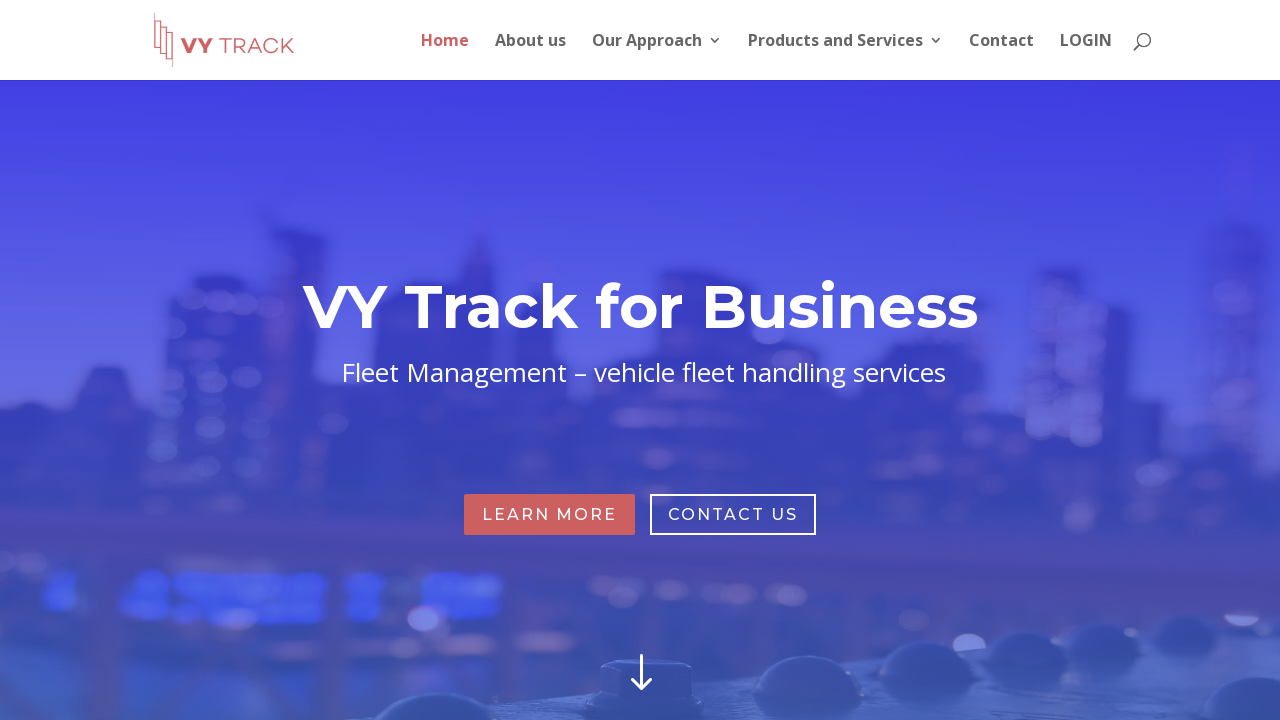

Verified that Home label is displayed in the top menu
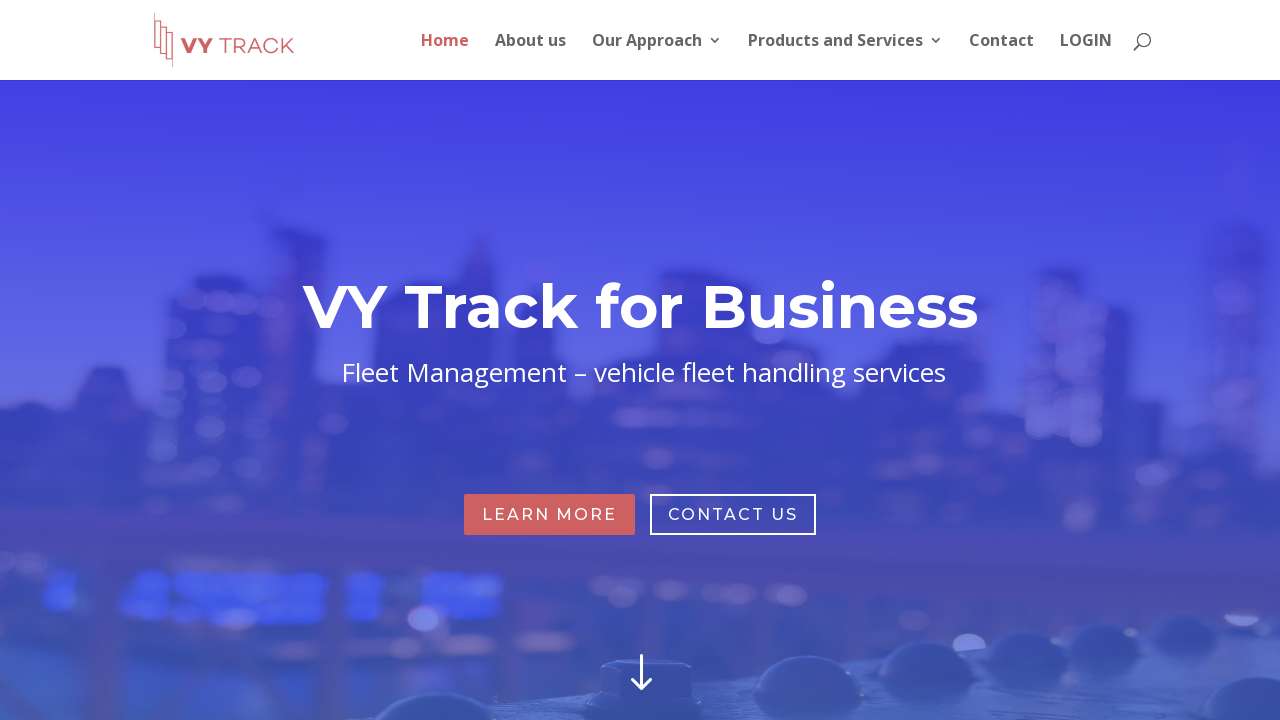

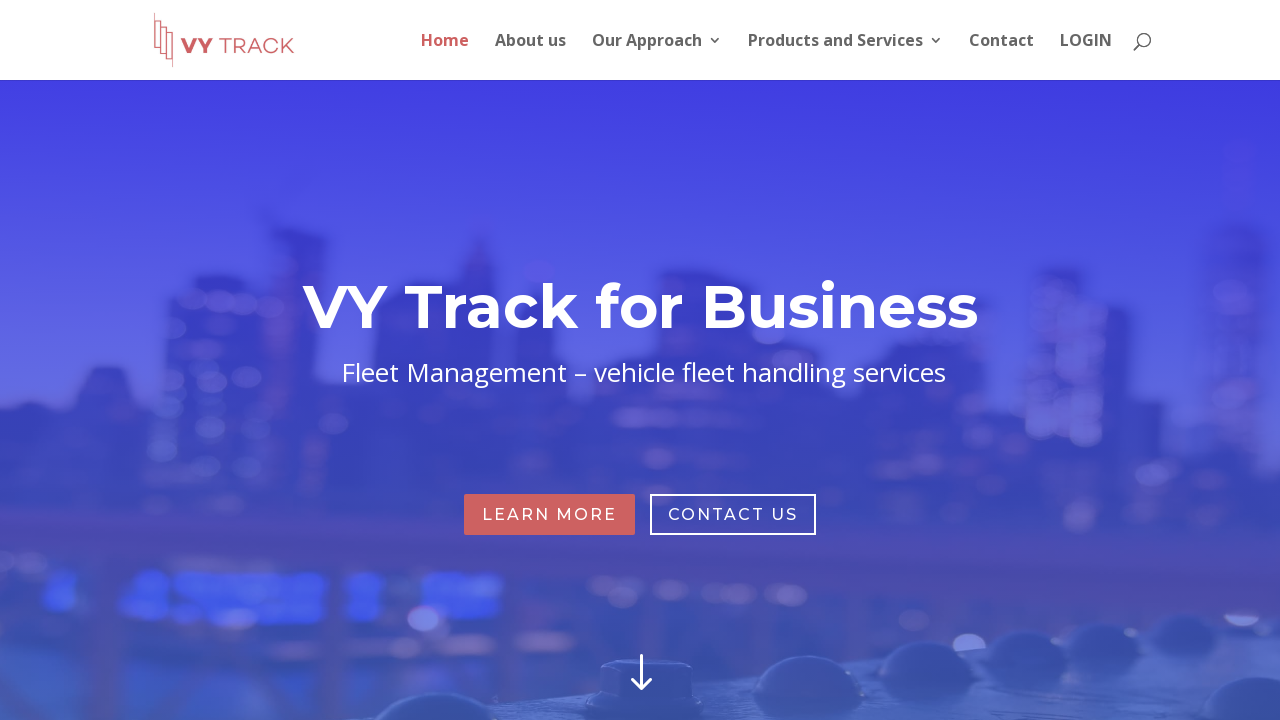